Interacts with elements on a practice automation page including radio buttons

Starting URL: https://rahulshettyacademy.com/AutomationPractice/

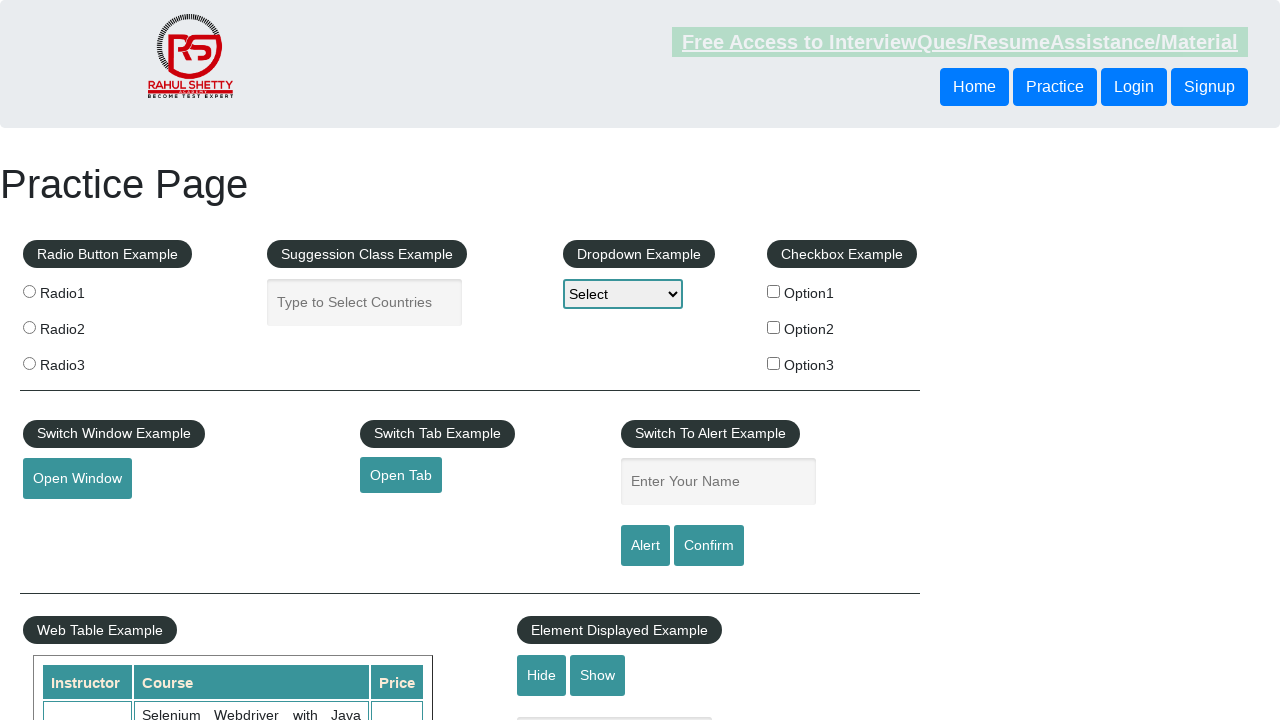

Clicked Radio1 button at (29, 291) on input[value='radio1']
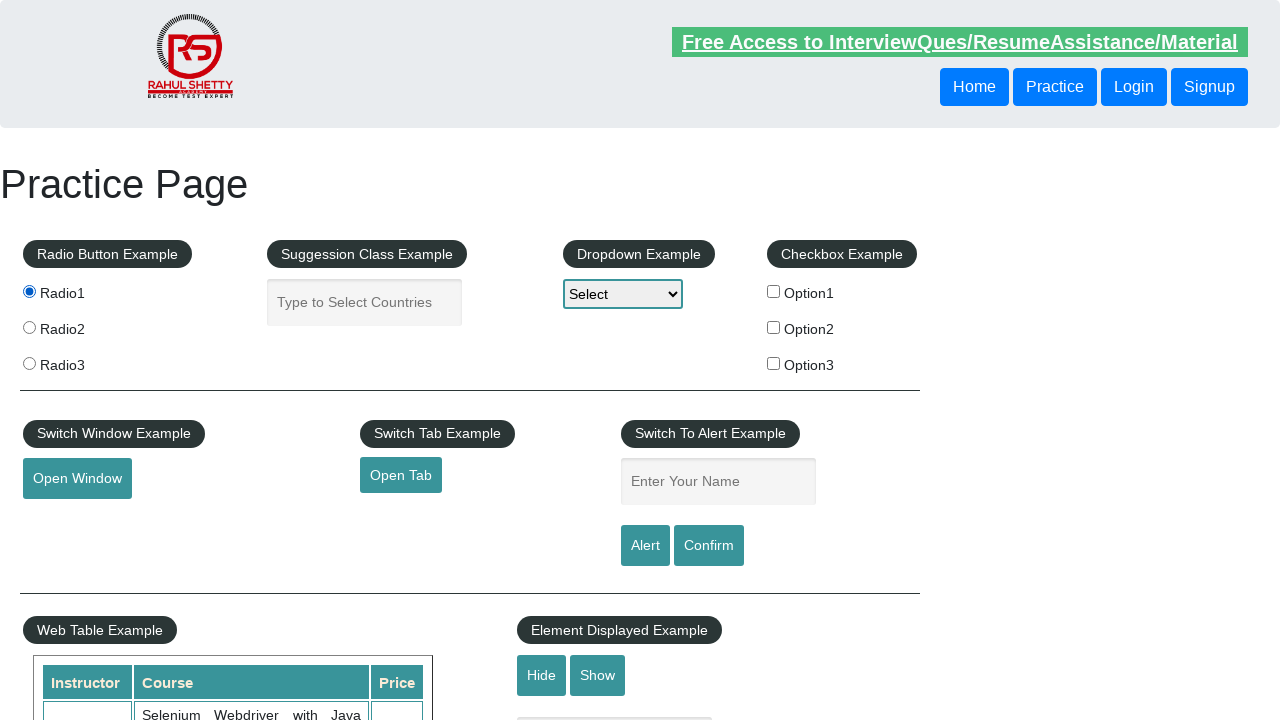

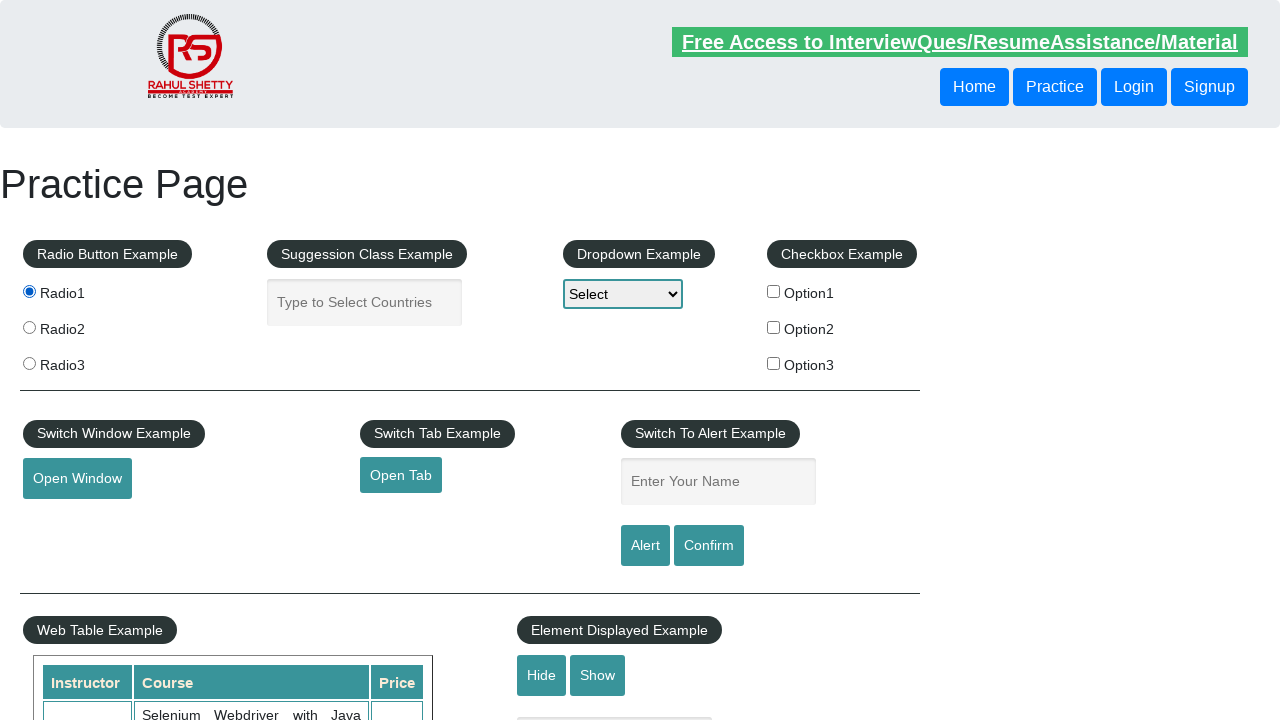